Tests dynamic content loading by clicking a button and waiting for a paragraph element to appear with specific text

Starting URL: https://testeroprogramowania.github.io/selenium/wait2.html

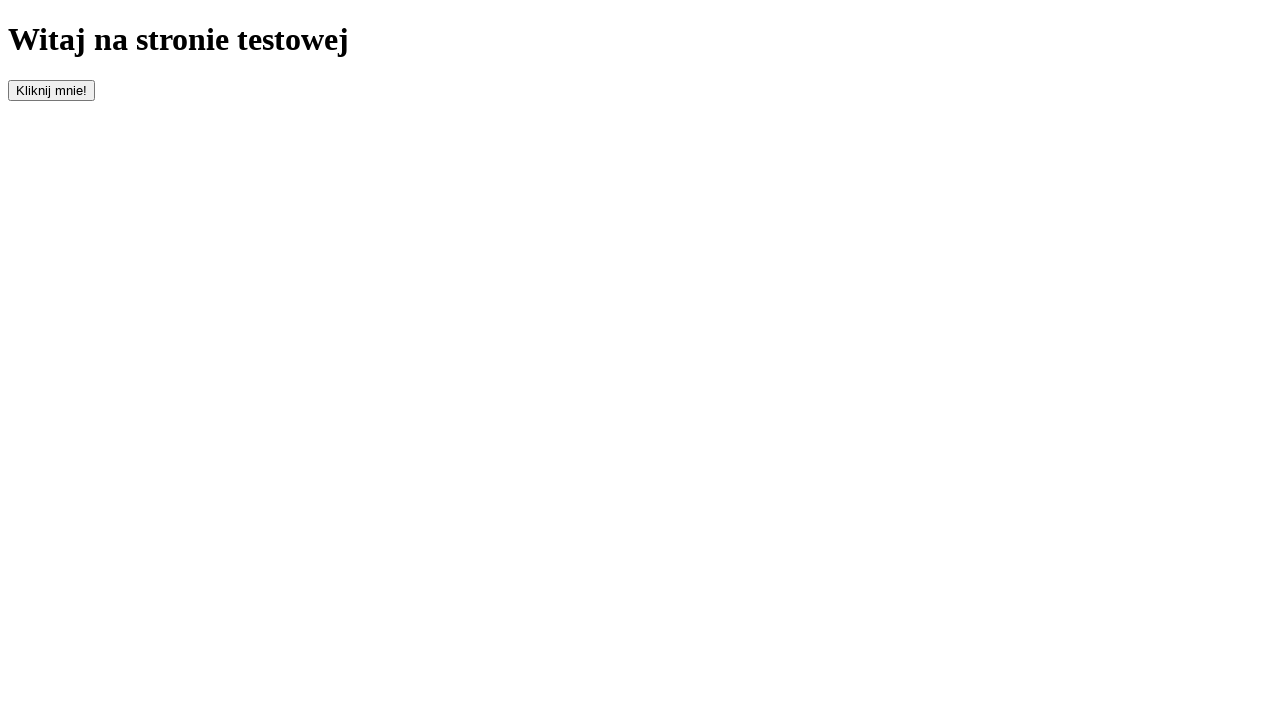

Clicked button with id 'clickOnMe' to trigger dynamic content loading at (52, 90) on #clickOnMe
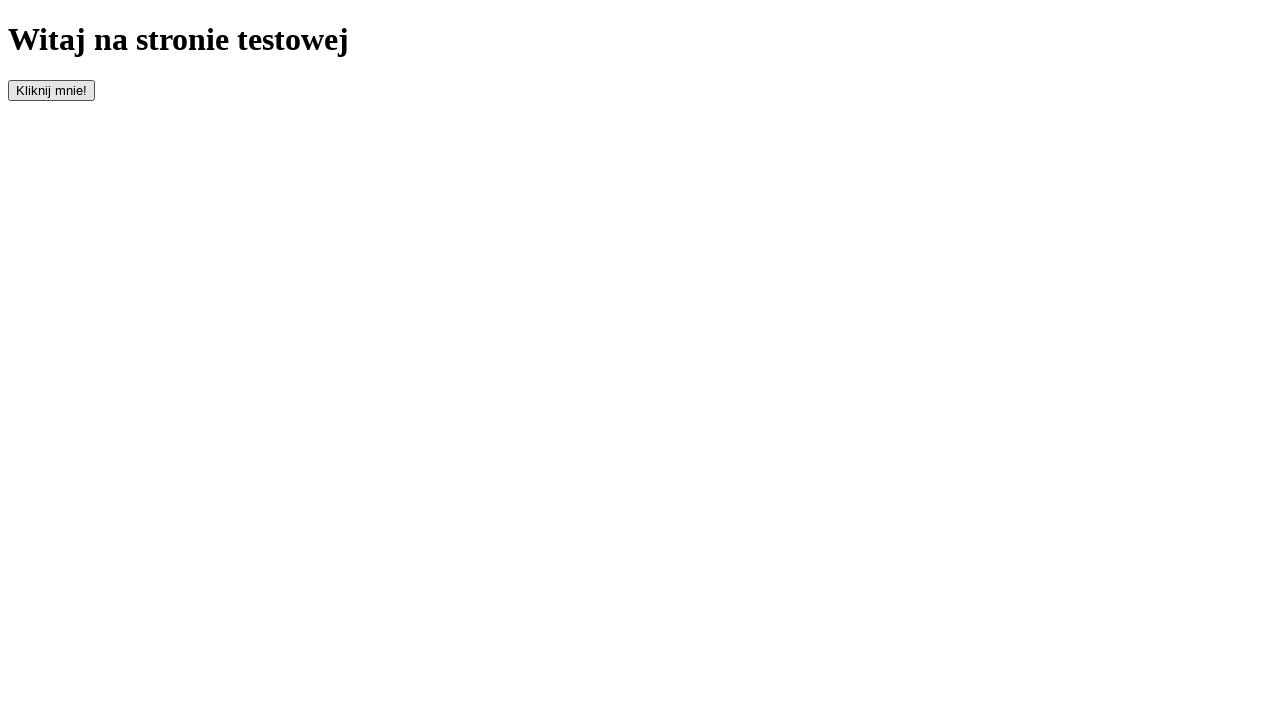

Waited for paragraph element to appear
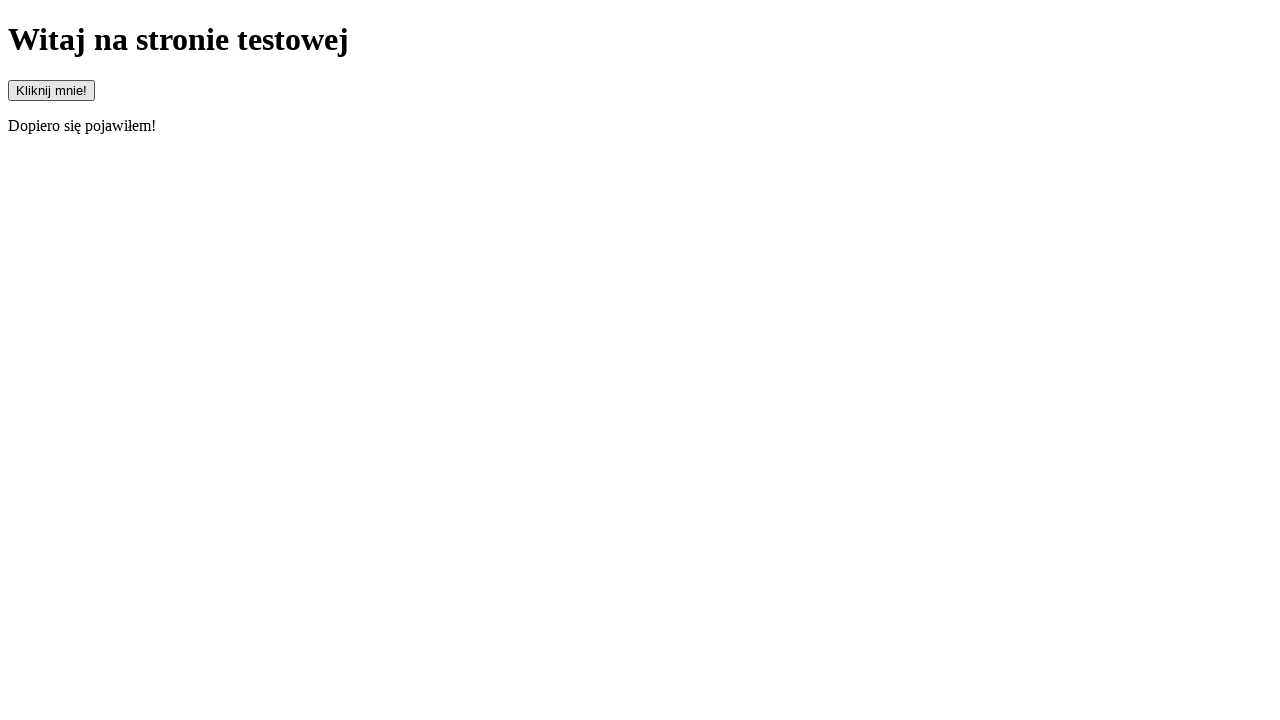

Retrieved text content from paragraph element
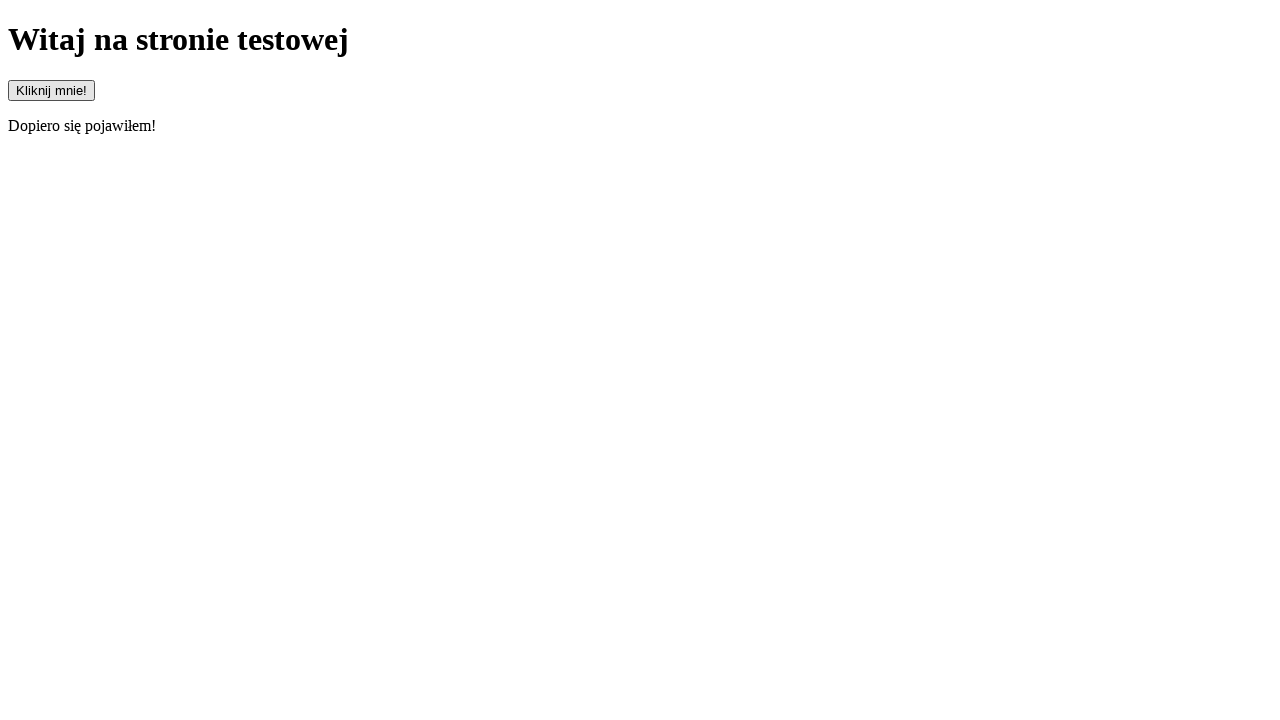

Verified paragraph text equals 'Dopiero się pojawiłem!'
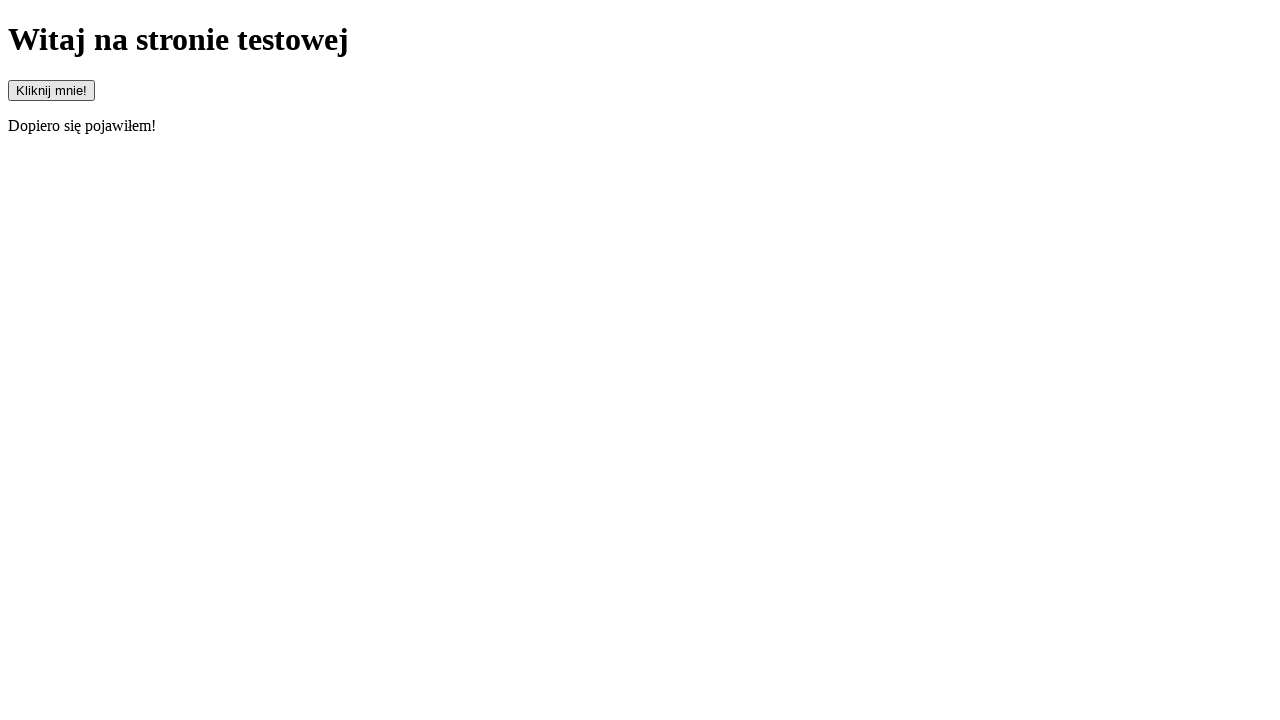

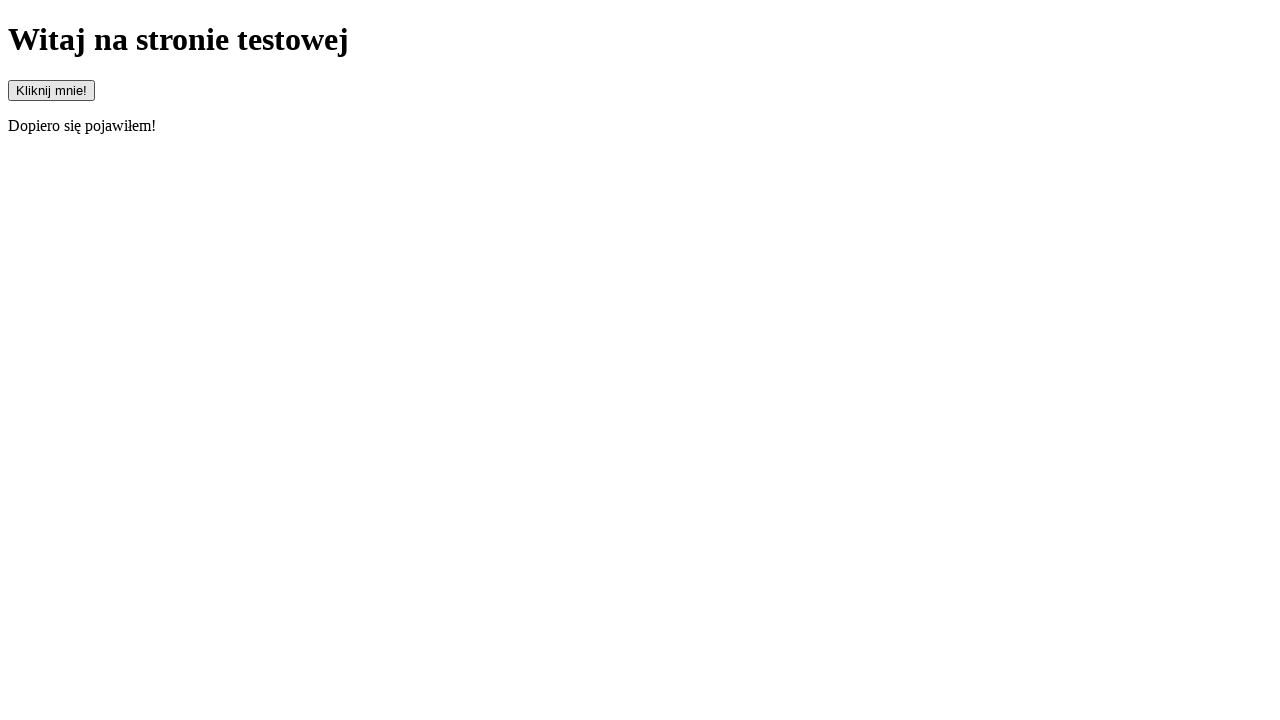